Tests that the Price column sorts items in ascending order by average price when clicked. Clicks the Price tab and verifies the displayed items are ordered from lowest to highest price.

Starting URL: https://dev-squarelocal.codeless-universe.com

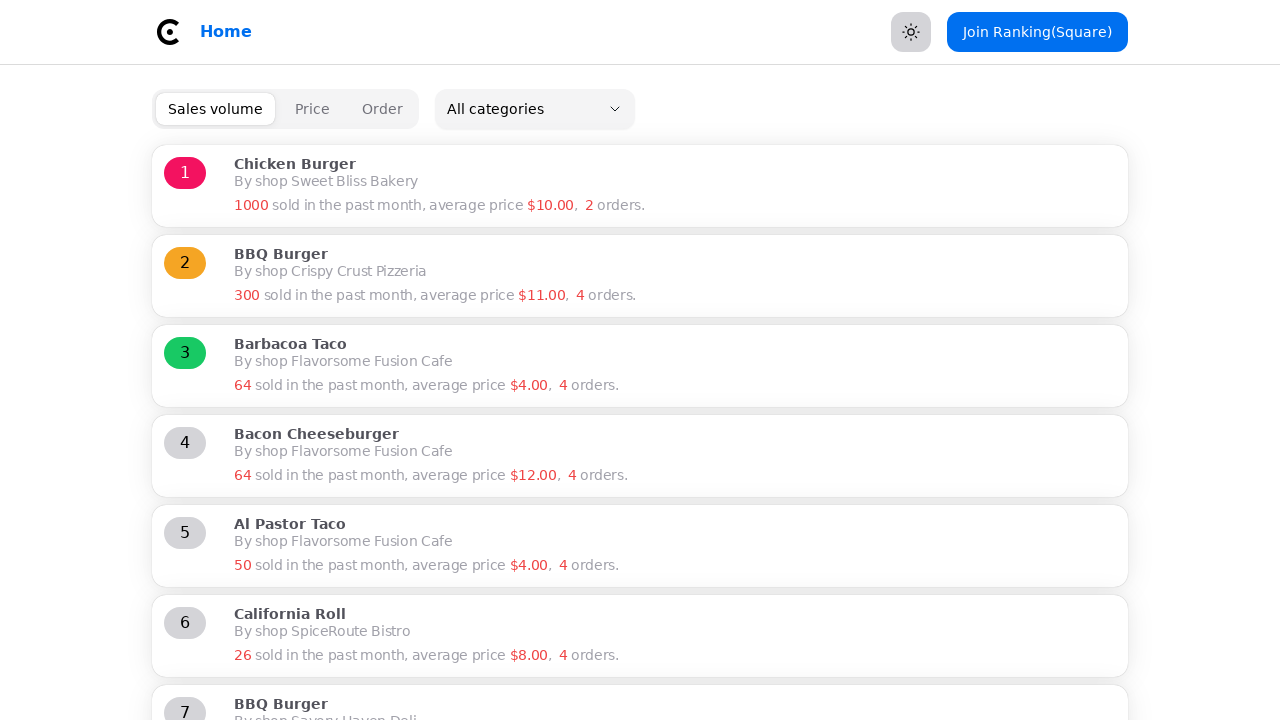

Waited for Price column header to be available
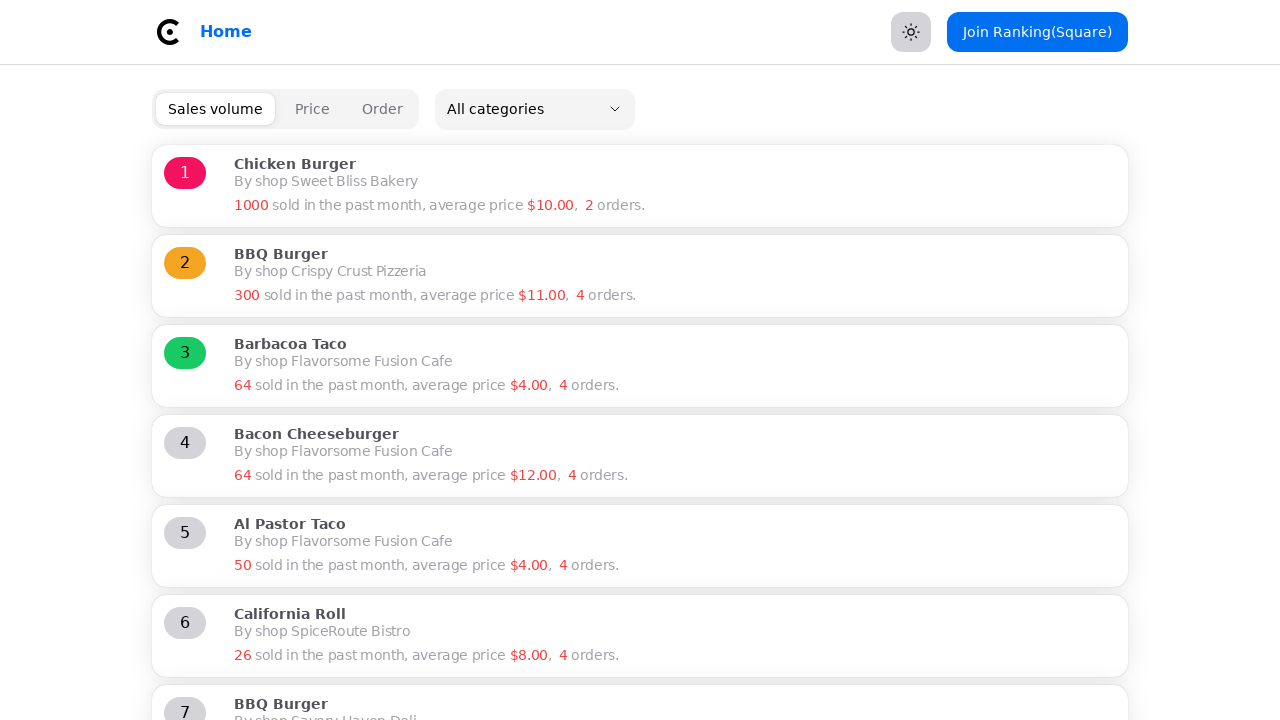

Clicked Price column header to sort items at (312, 109) on [data-key=avgPrice]
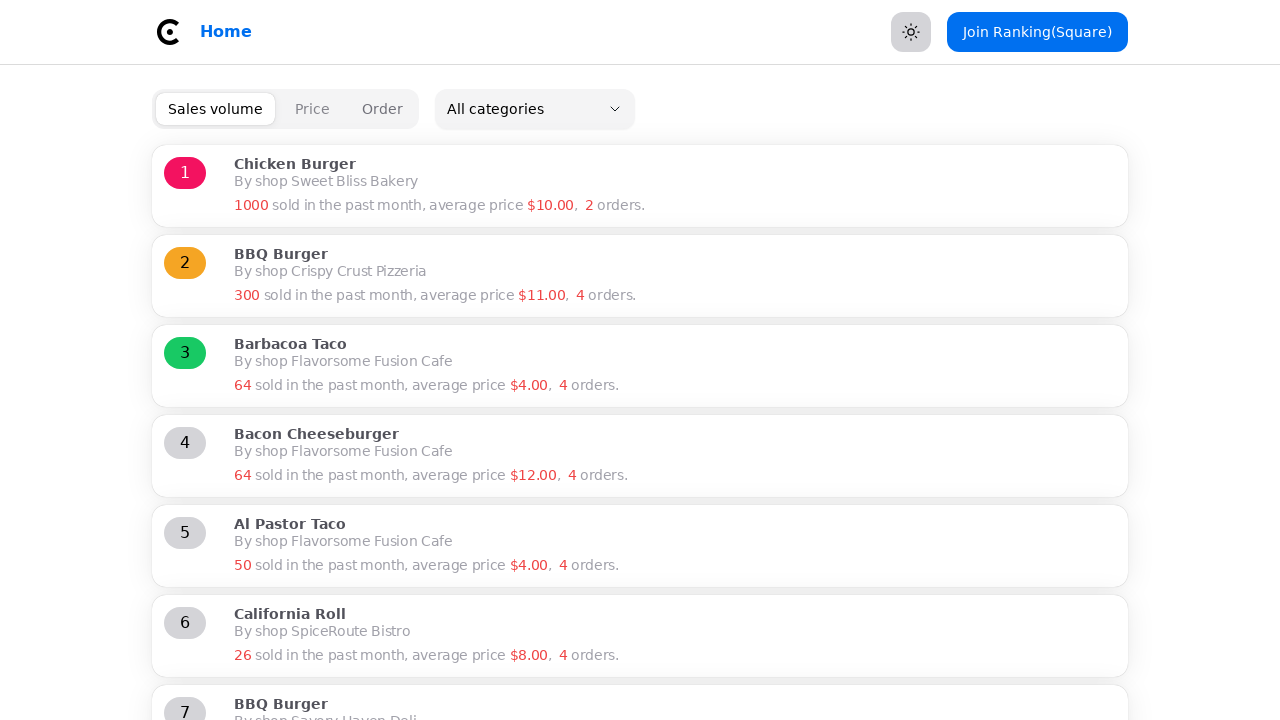

Waited 2 seconds for sorting animation to complete
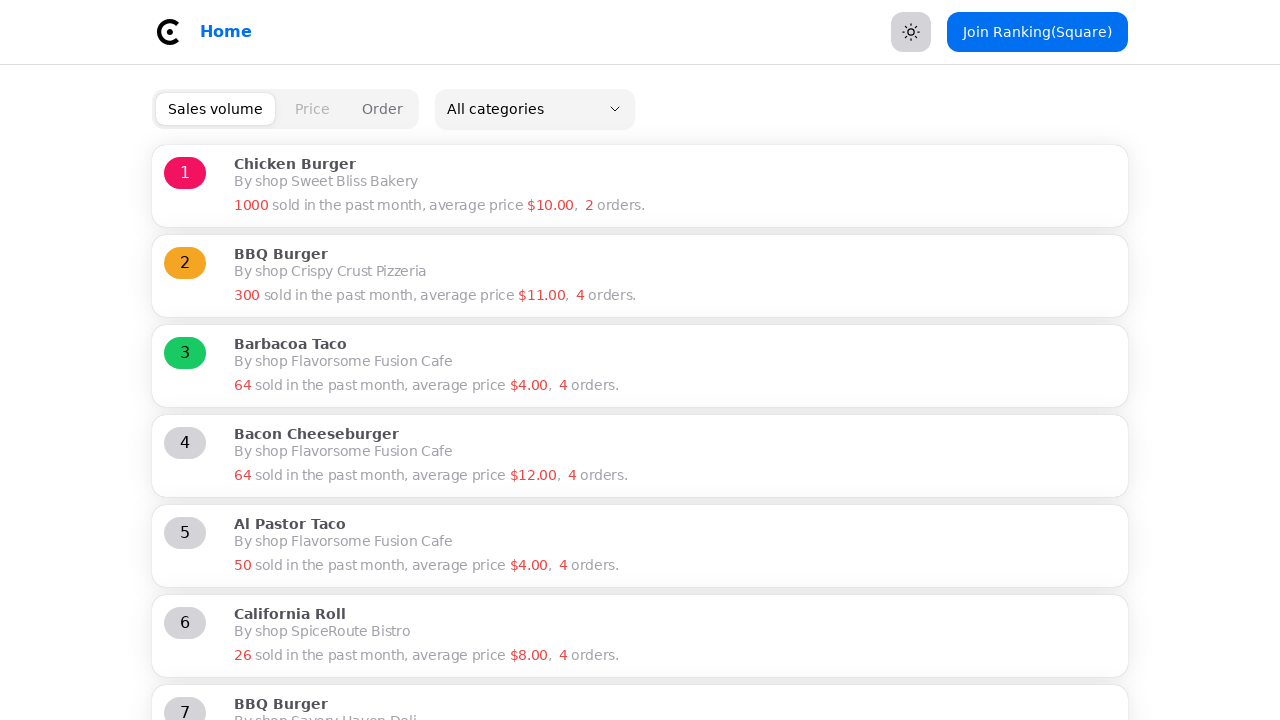

Waited for sorted results to be visible in ascending price order
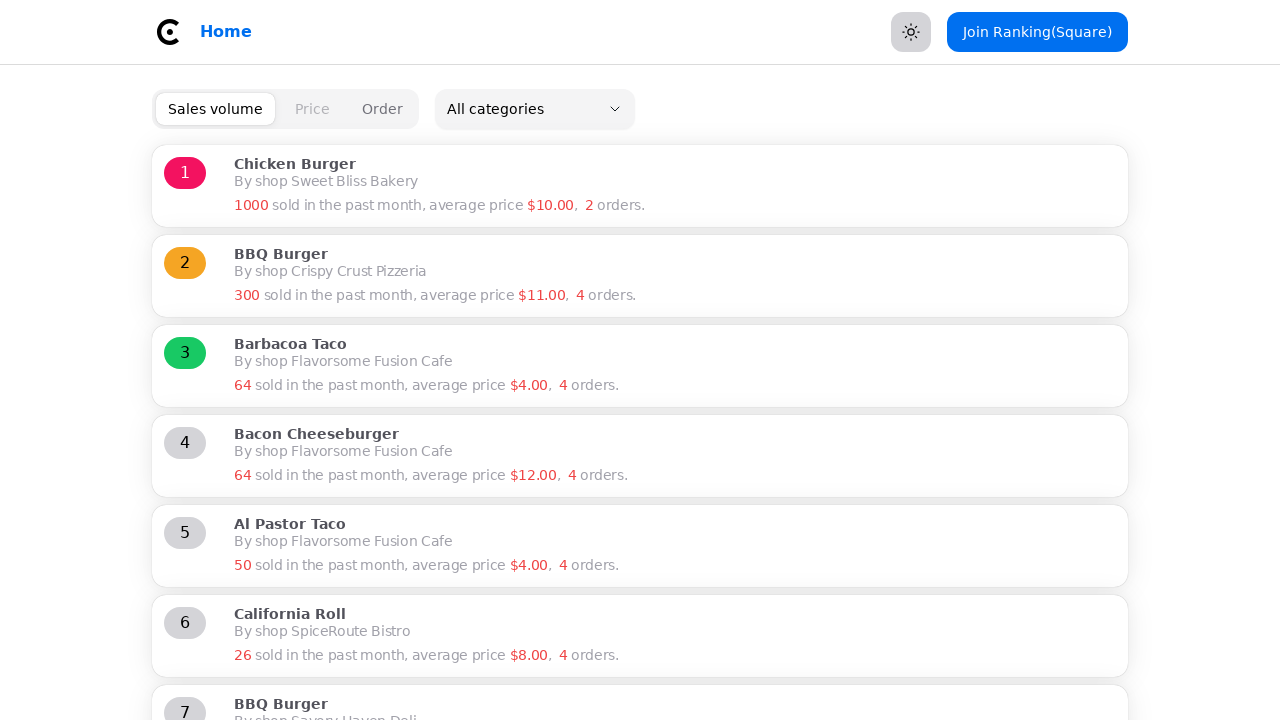

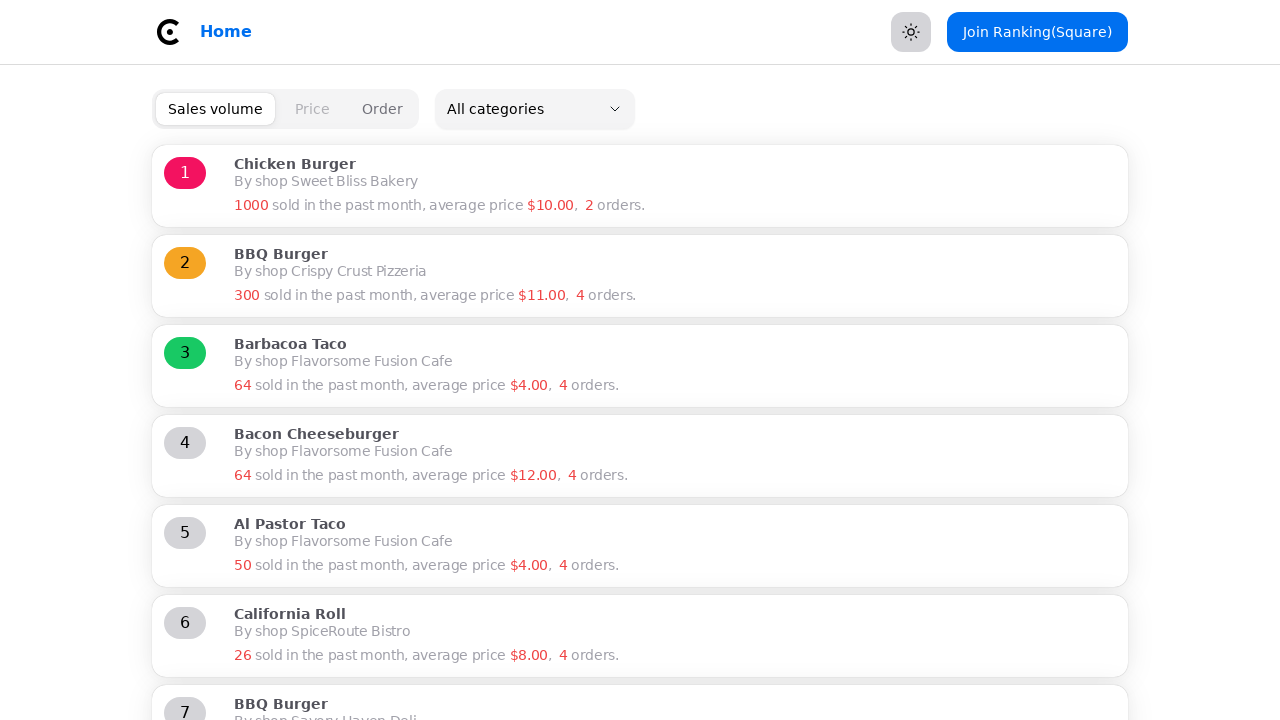